Verifies text content and attributes of UI elements on the NextBaseCRM login page, including the "Remember me" label and "Forgot password" link

Starting URL: https://login1.nextbasecrm.com/

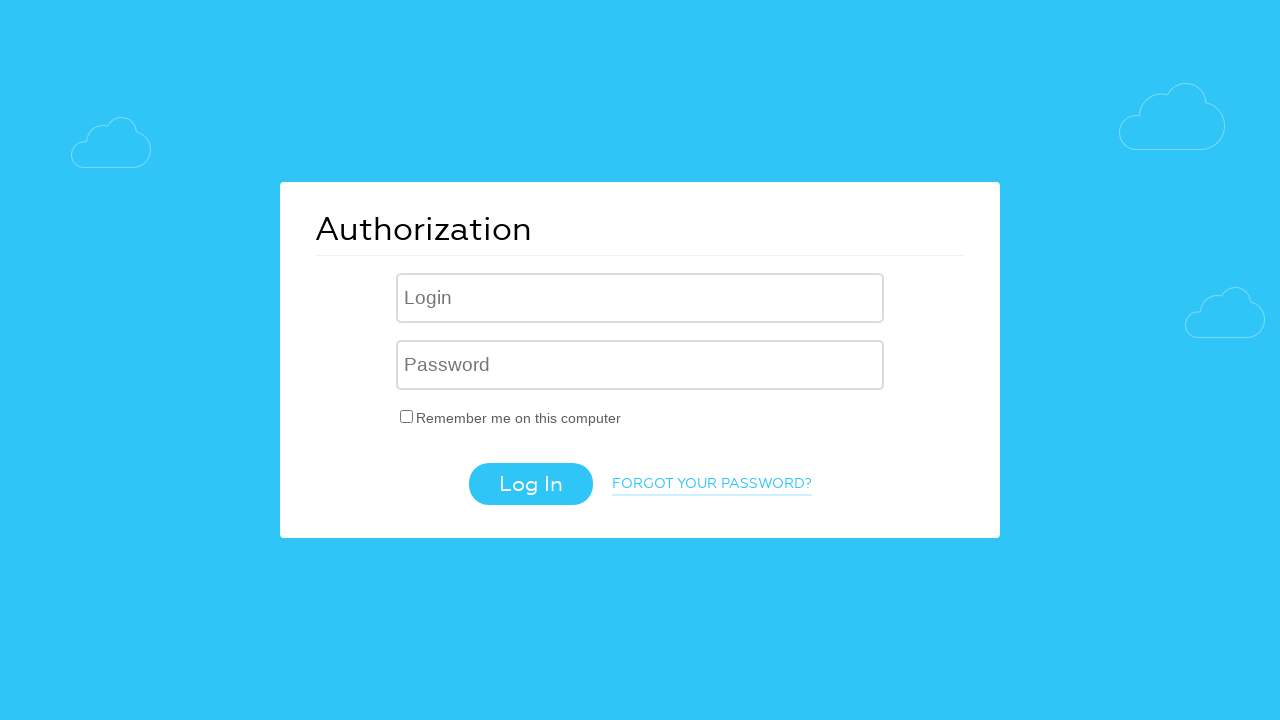

Located 'Remember me' checkbox label element
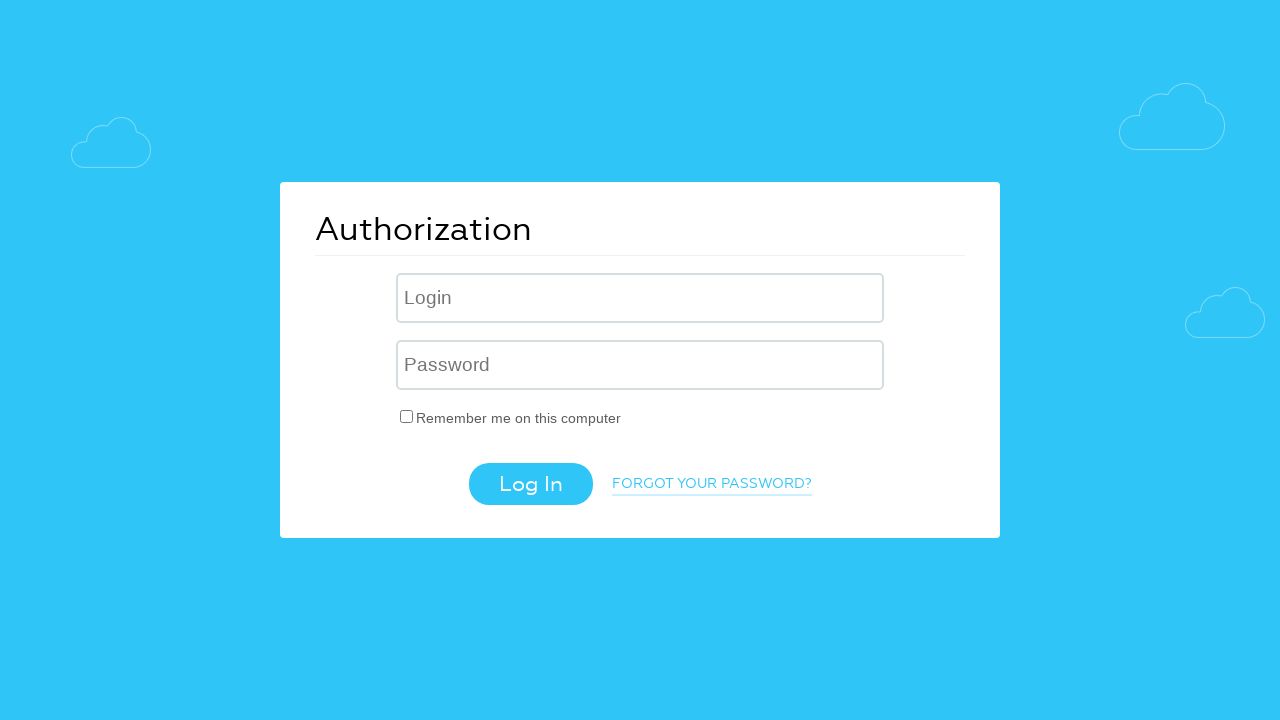

Retrieved text content from 'Remember me' label
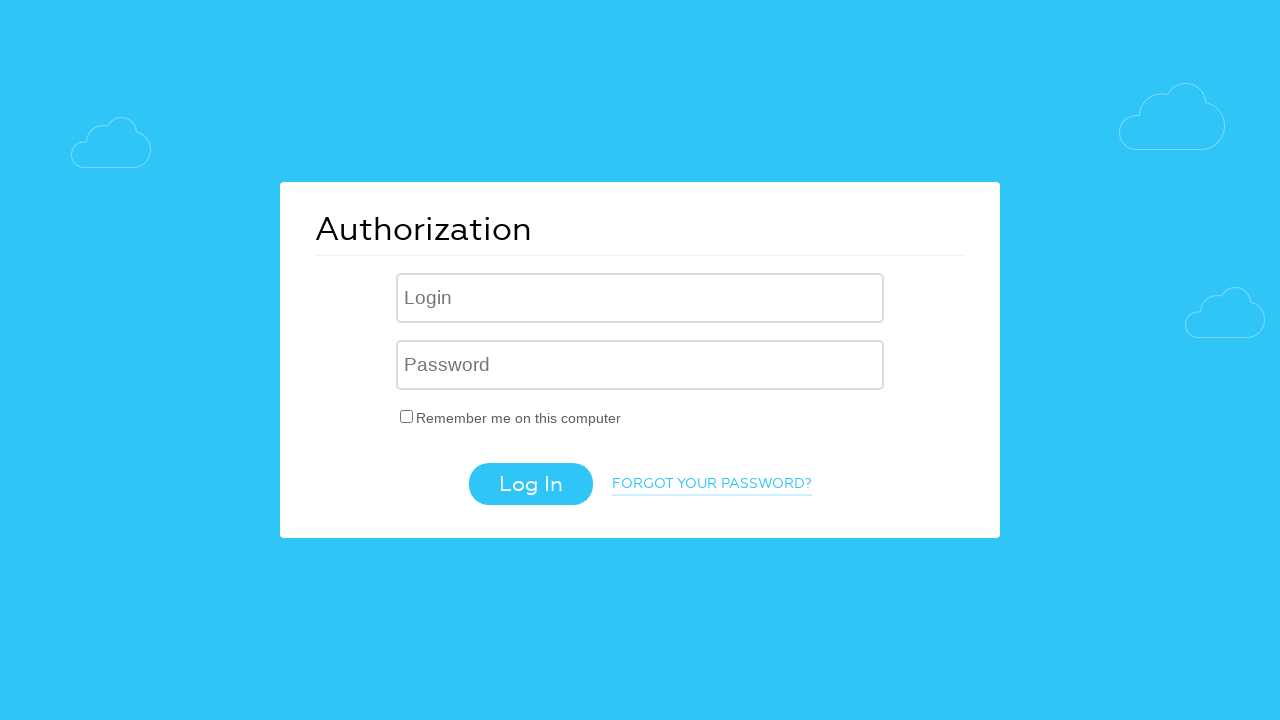

Verified 'Remember me' label text matches expected value: 'Remember me on this computer'
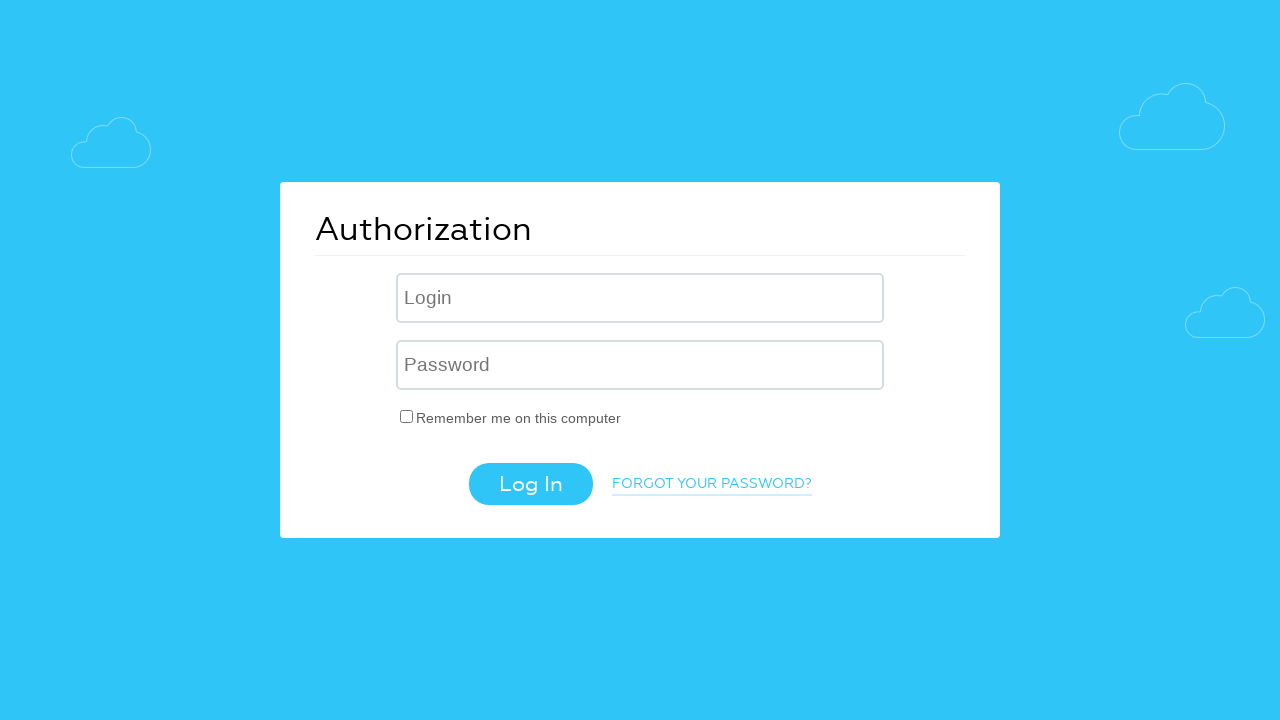

Located 'Forgot password' link element
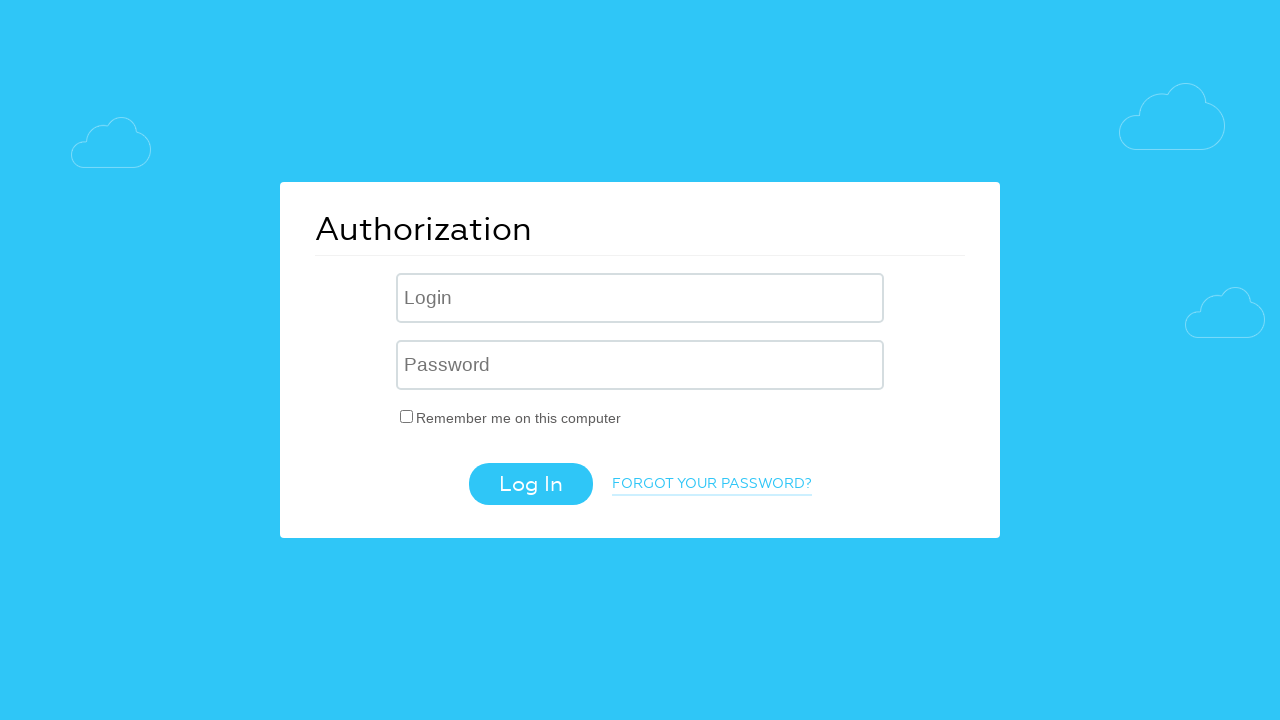

Retrieved text content from 'Forgot password' link
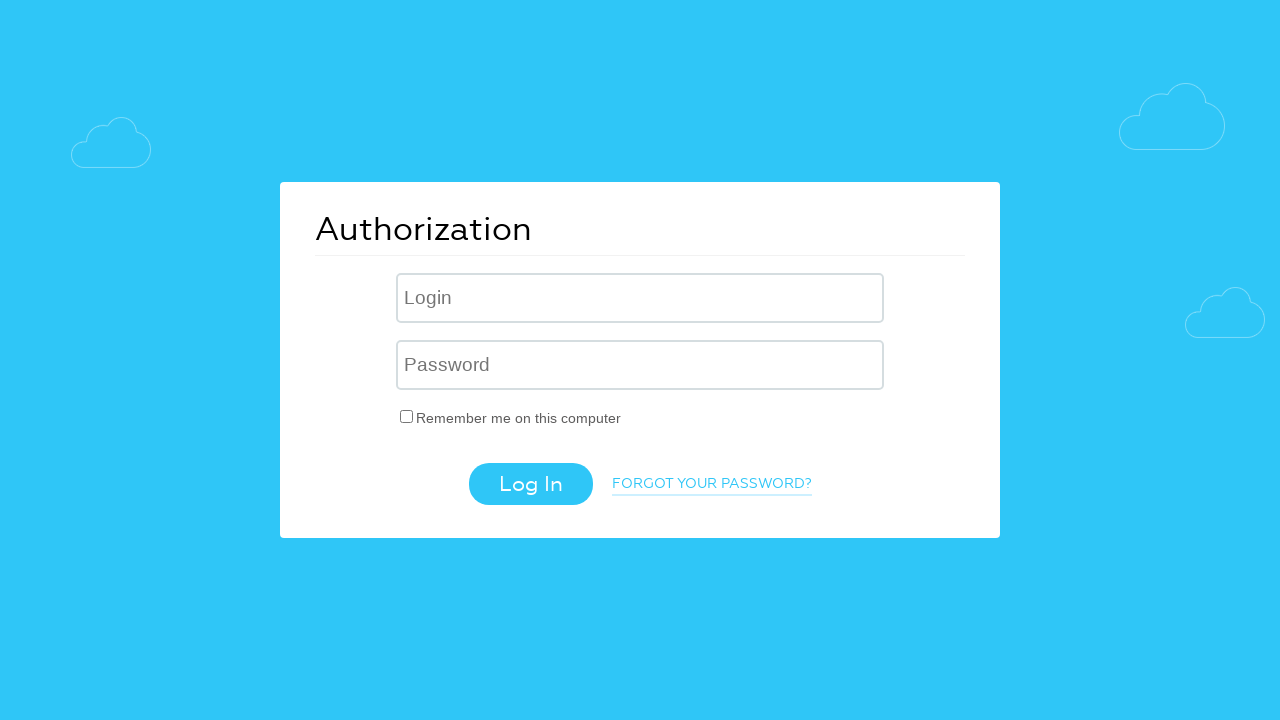

Verified 'Forgot password' link text matches expected value: 'Forgot your password?'
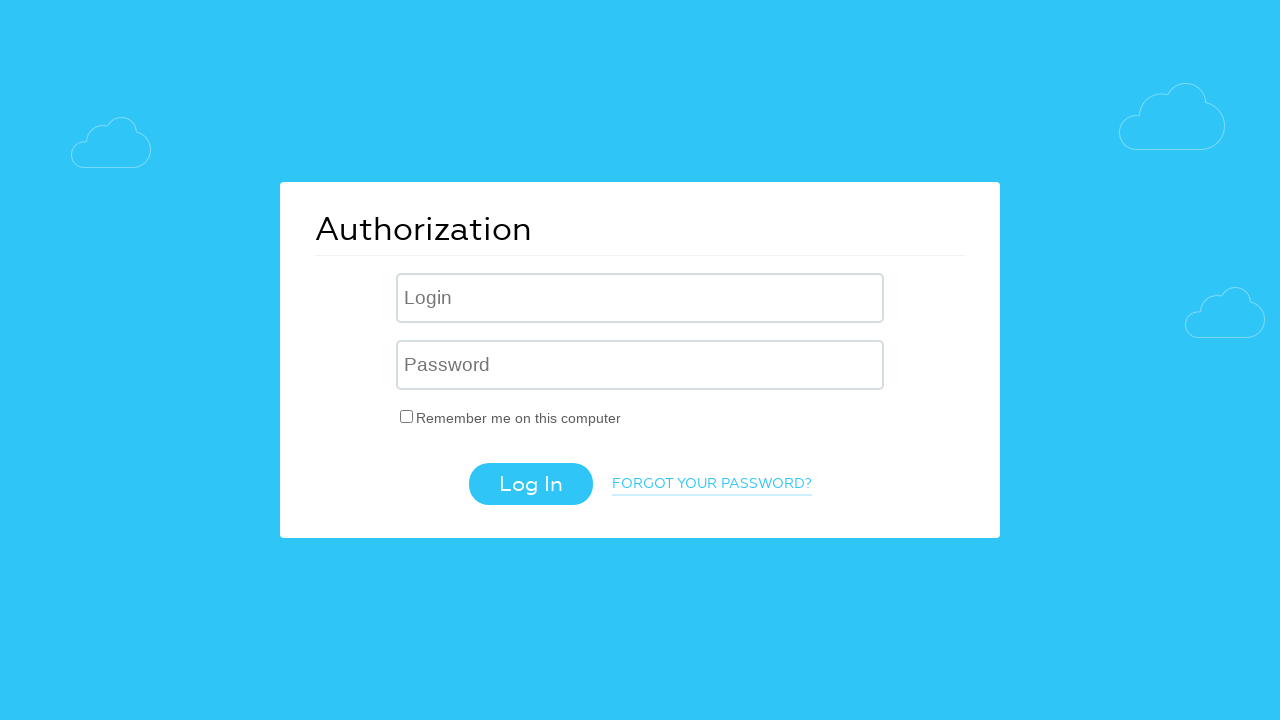

Retrieved 'href' attribute from 'Forgot password' link
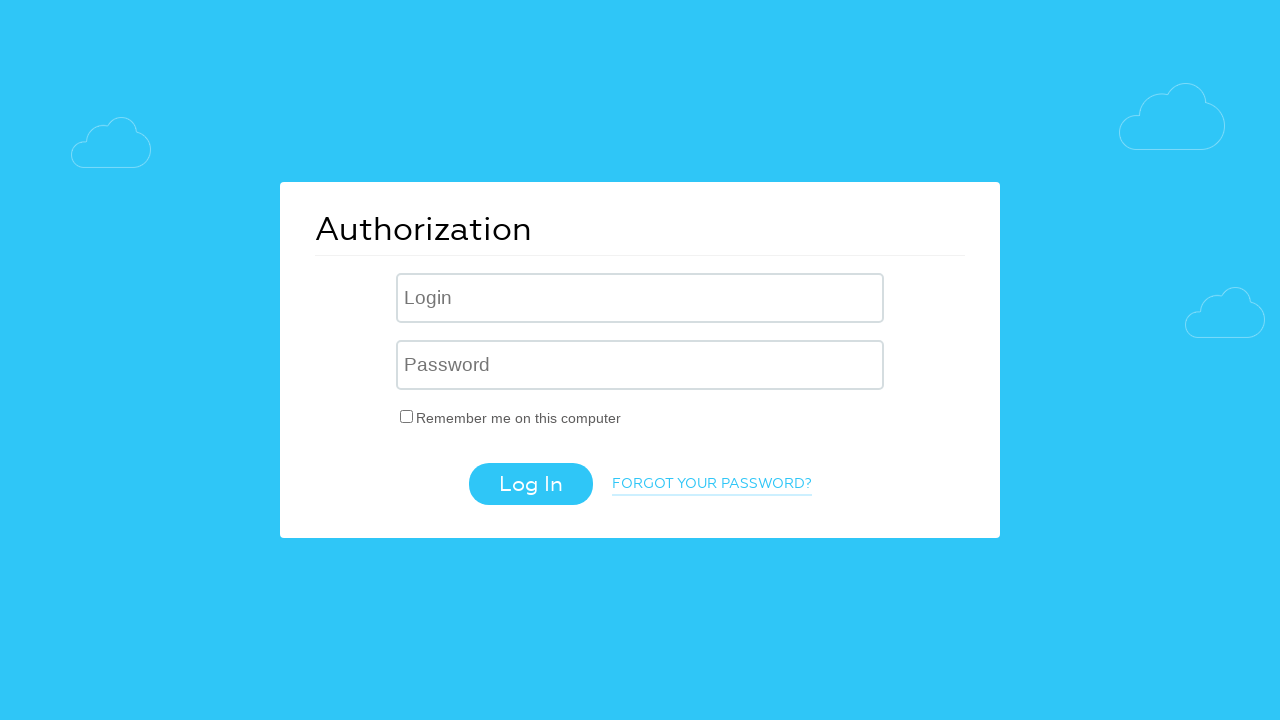

Verified 'Forgot password' link href contains 'forgot_password=yes'
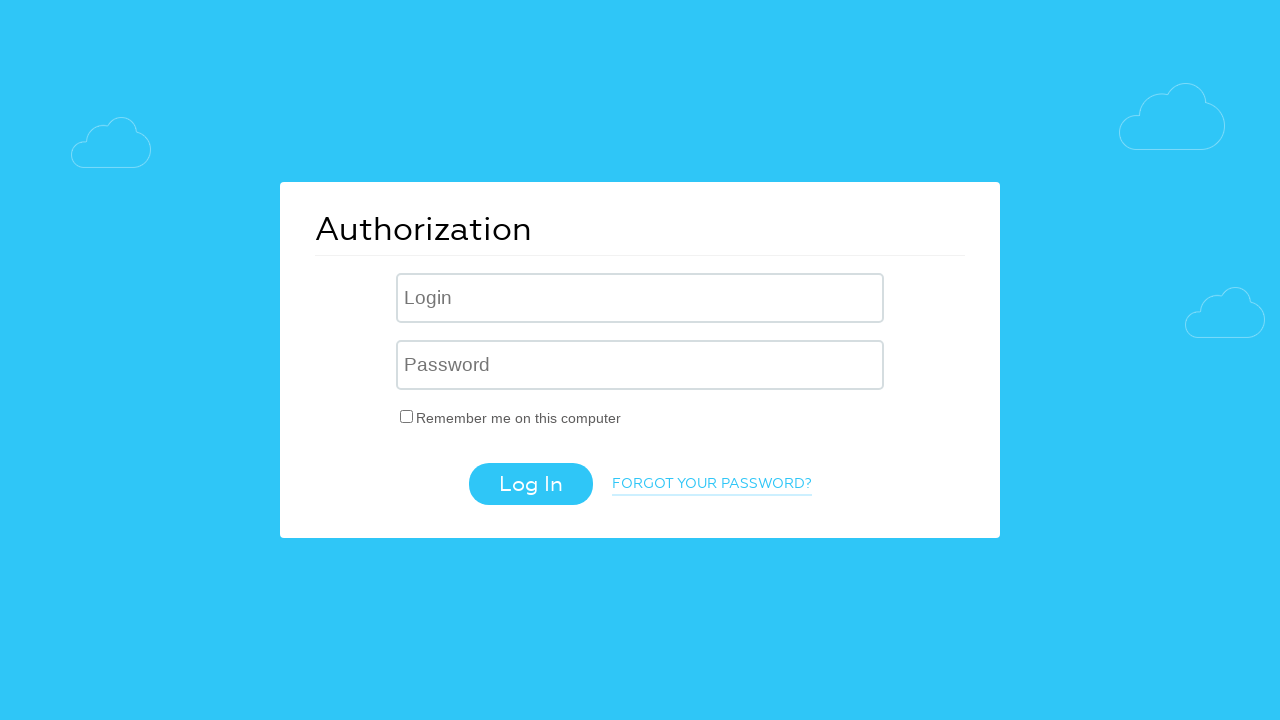

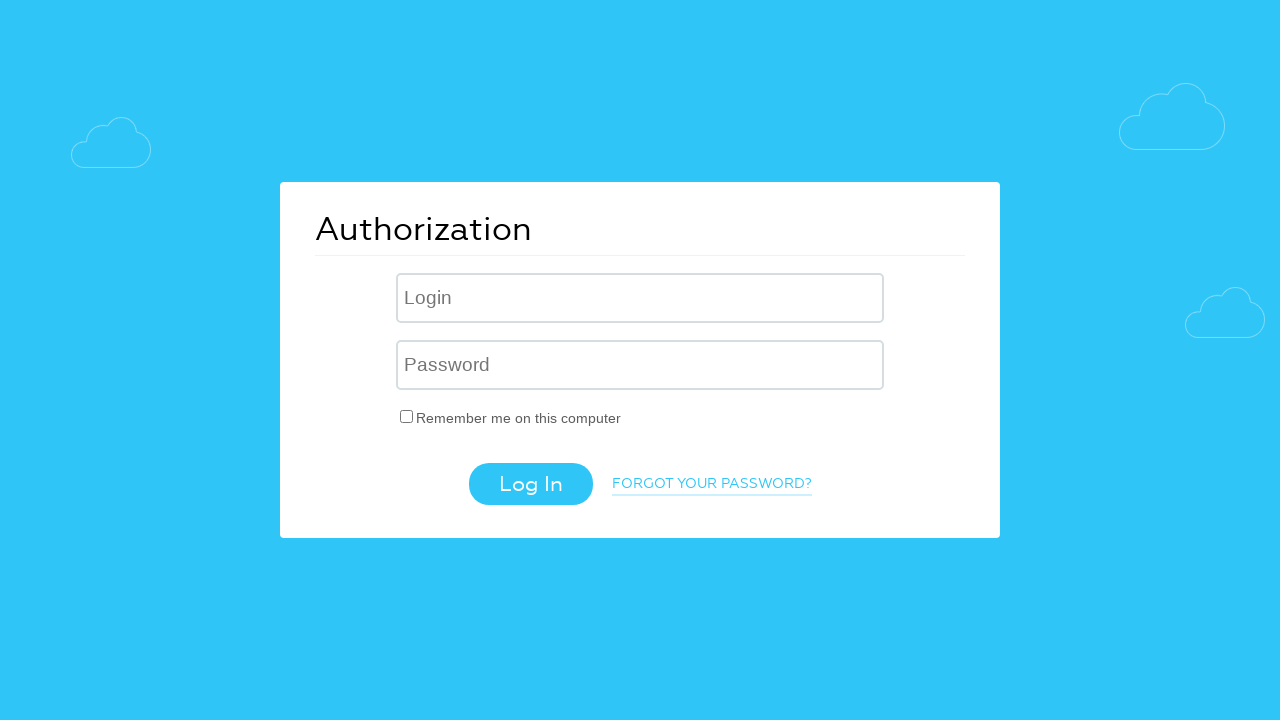